Navigates to an online SHA256 hashing tool and clicks on the SHA224 link to switch to SHA224 mode, then waits for the input field to be present.

Starting URL: https://emn178.github.io/online-tools/sha256.html

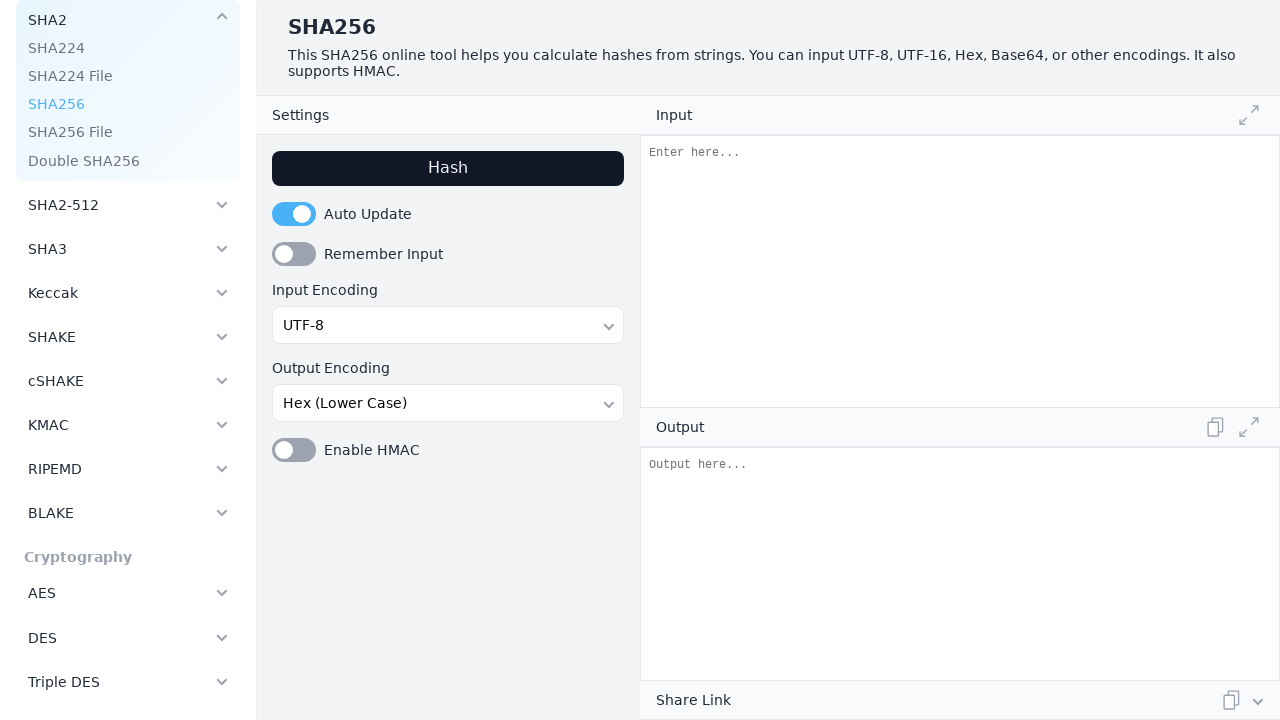

Navigated to SHA256 hashing tool at https://emn178.github.io/online-tools/sha256.html
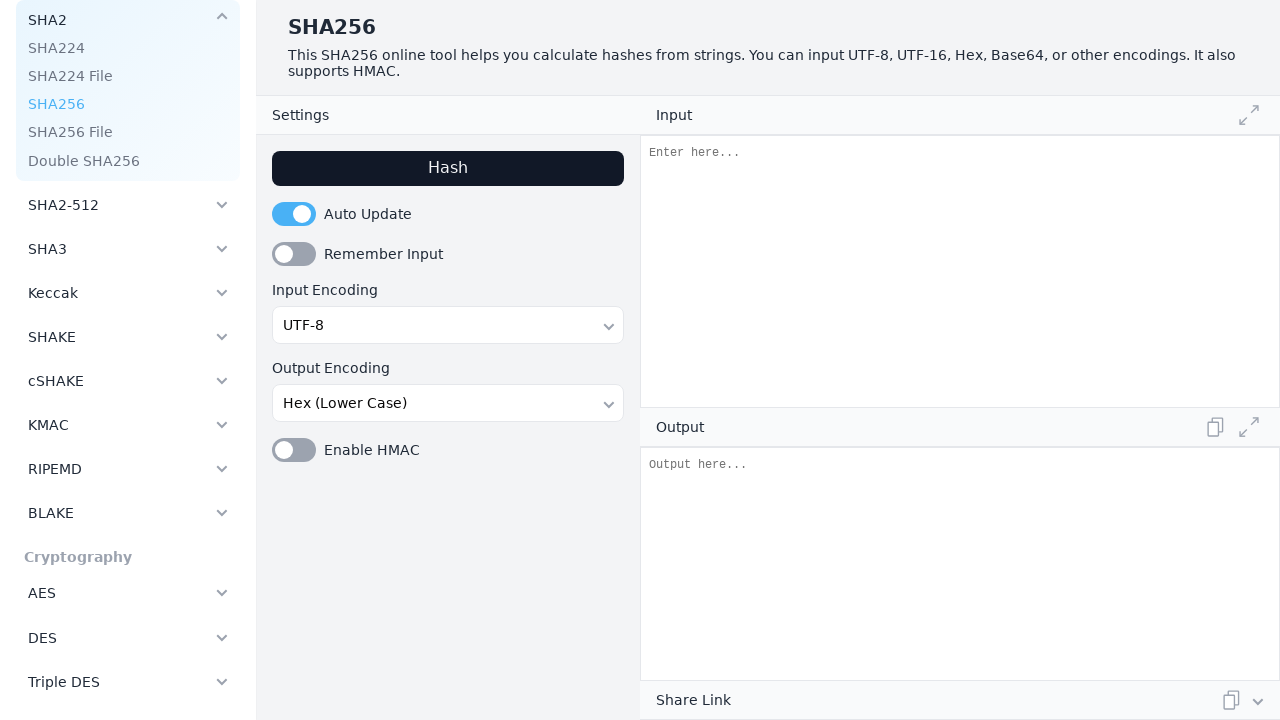

Clicked on SHA224 link to switch to SHA224 mode at (128, 48) on text=SHA224
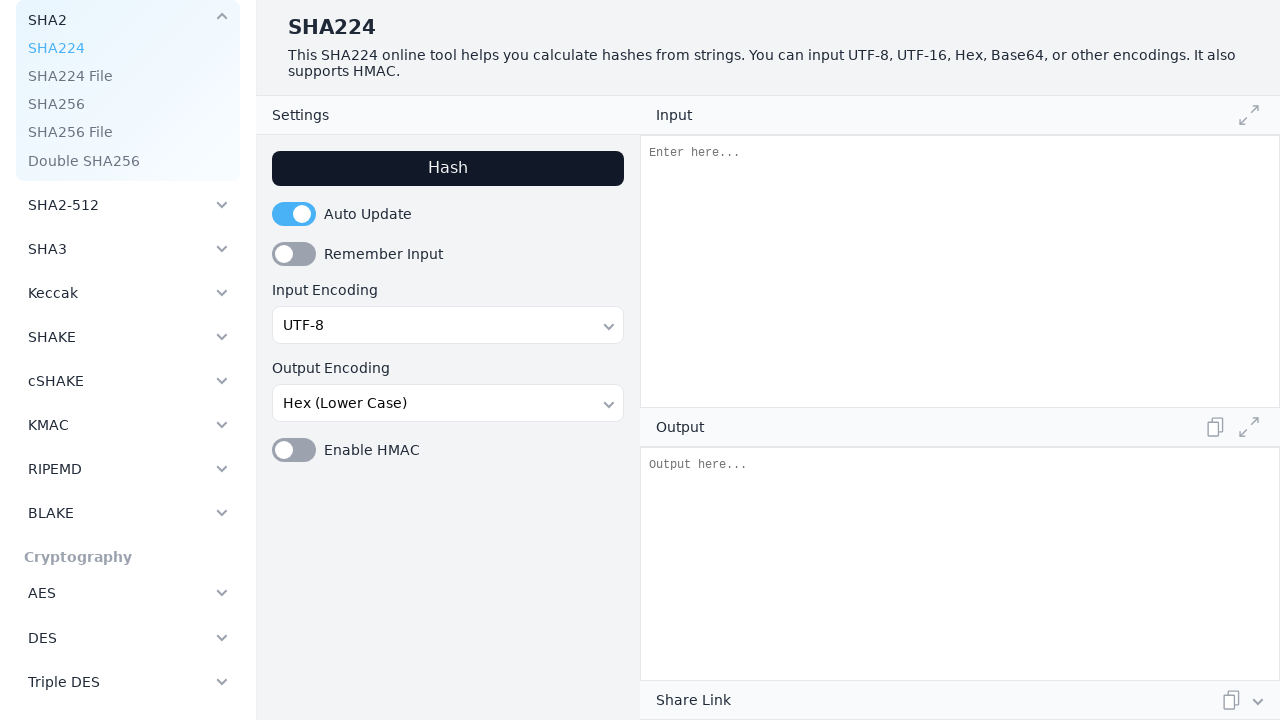

Input field is present and ready
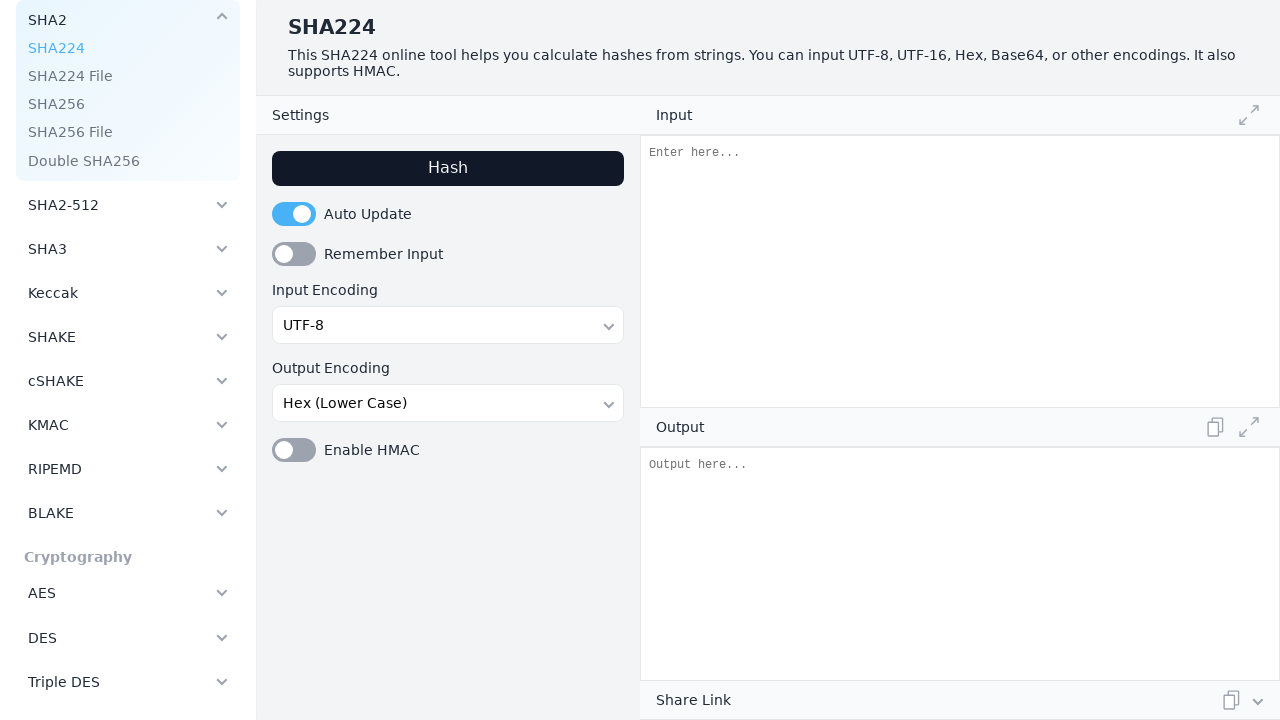

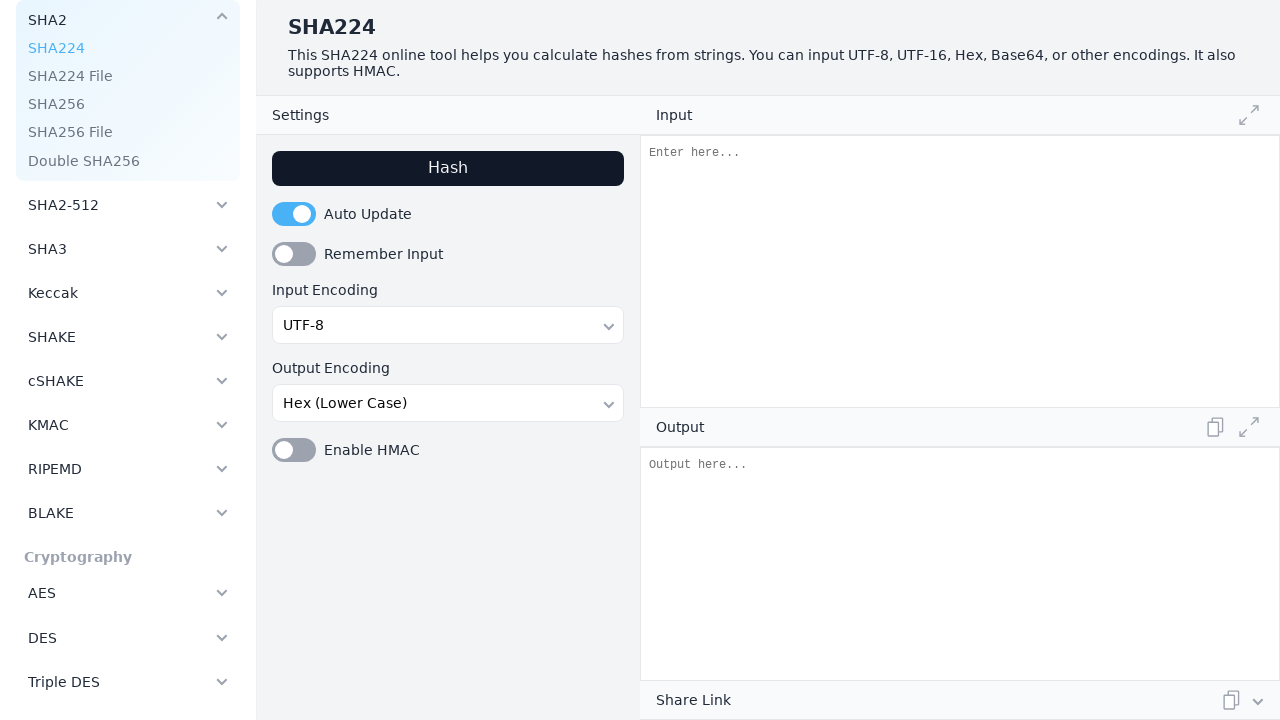